Tests double-click functionality on a button element

Starting URL: https://www.techlearn.in/code/double-tap/

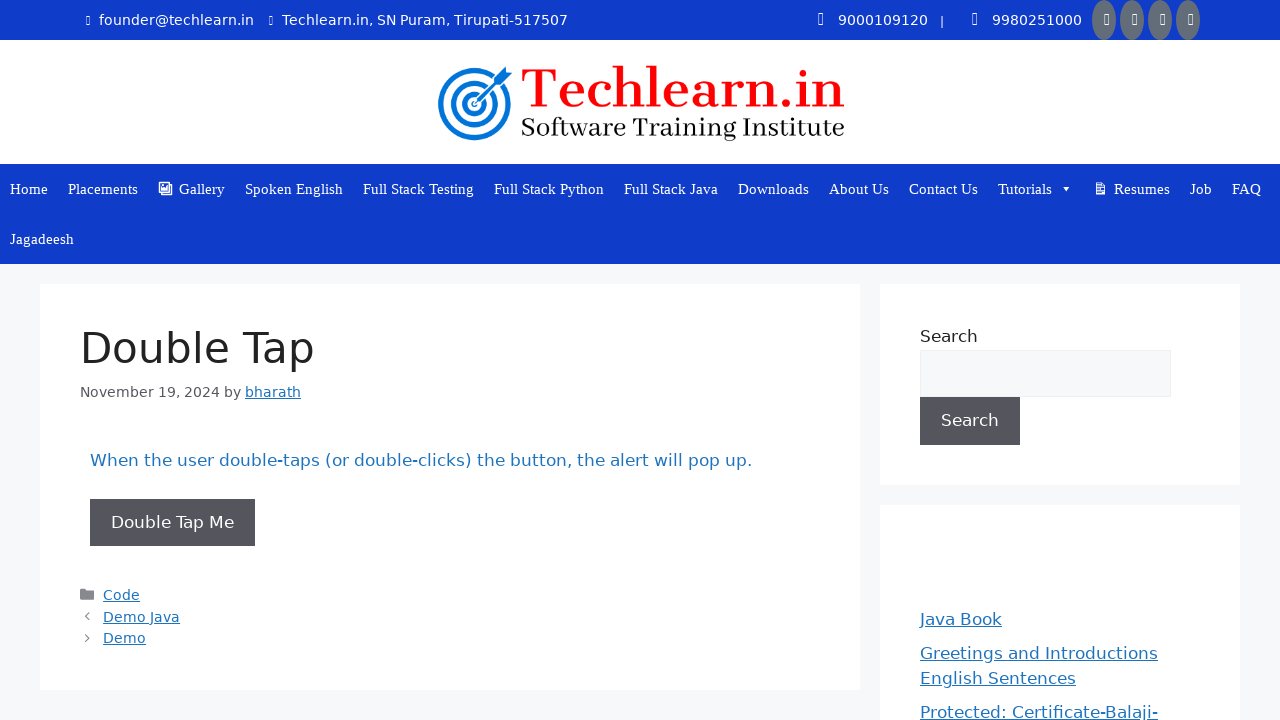

Double-clicked button with ondblclick handler at (172, 522) on xpath=//button[@ondblclick='handleDoubleTap()']
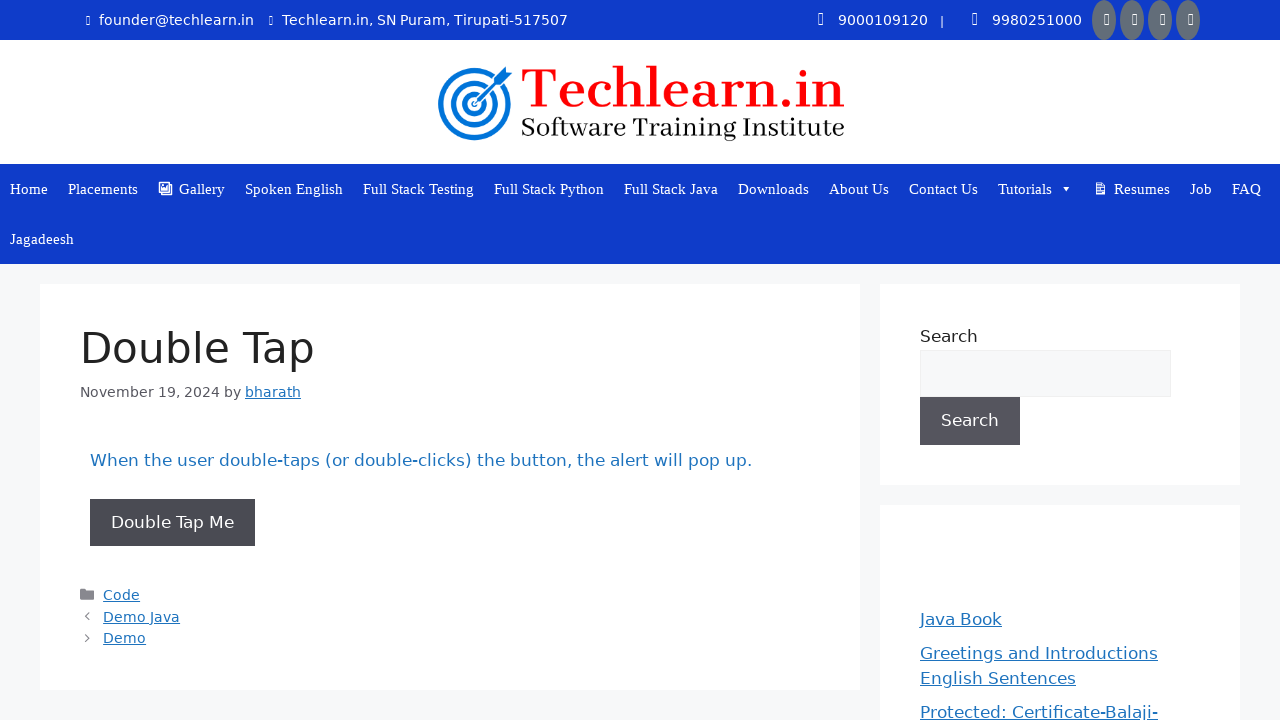

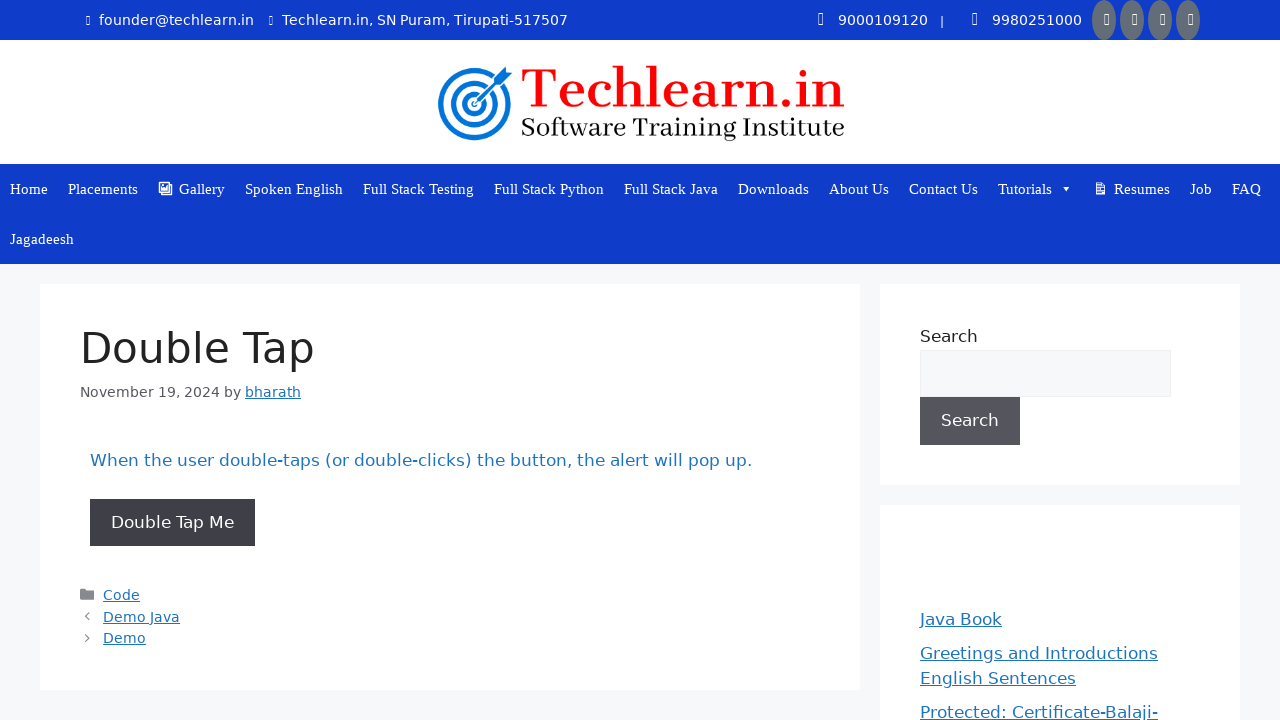